Navigates to the GitHub homepage and verifies the page loads by checking that the page title is present

Starting URL: https://github.com

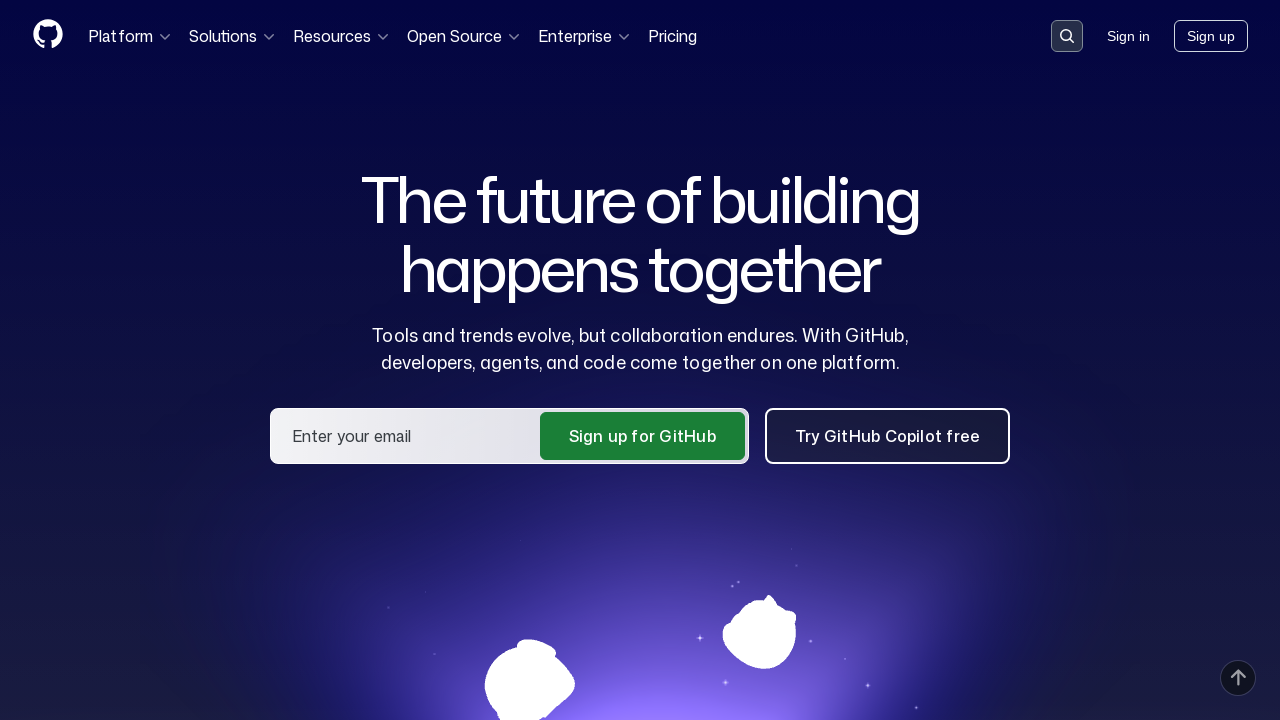

Navigated to GitHub homepage
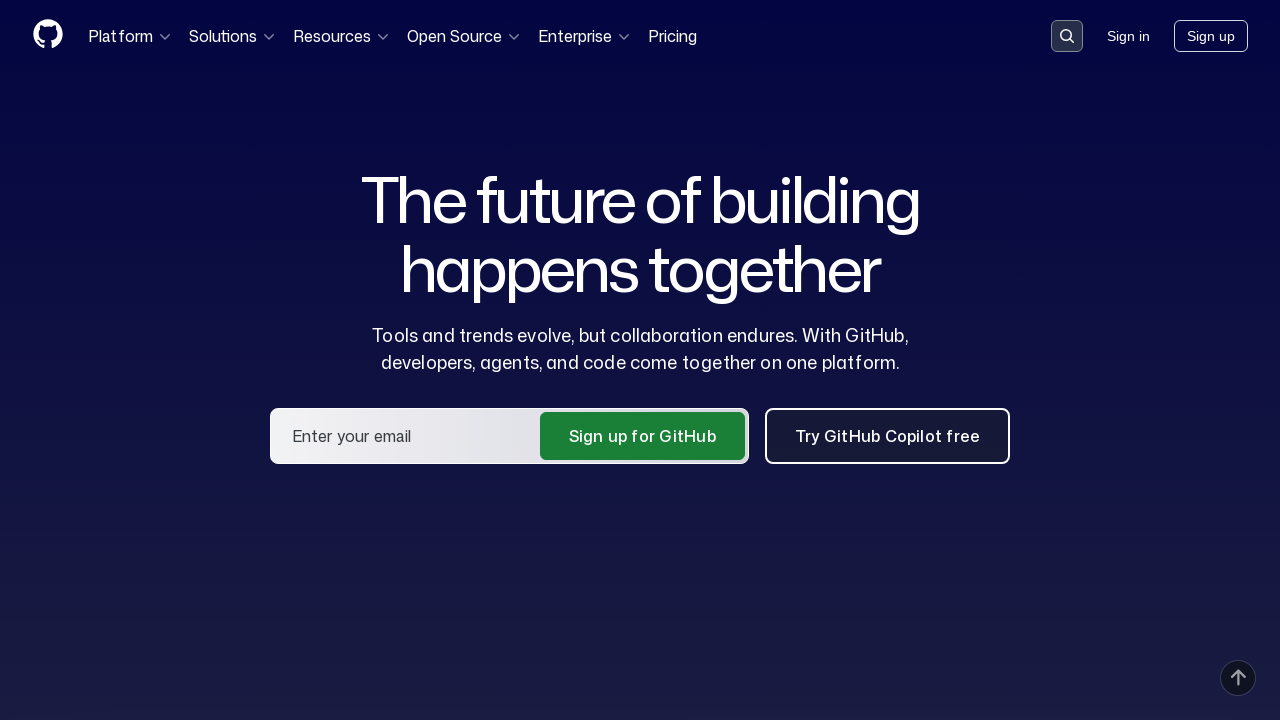

Page DOM content loaded
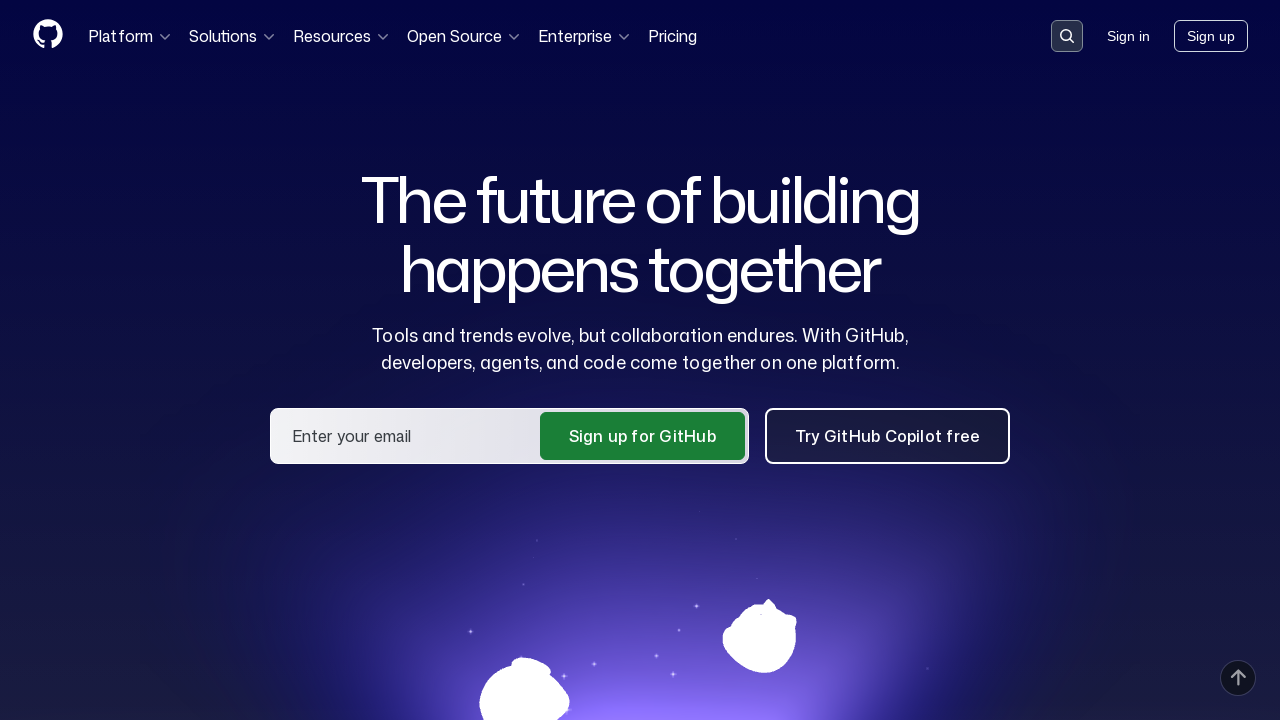

Verified page title contains 'GitHub'
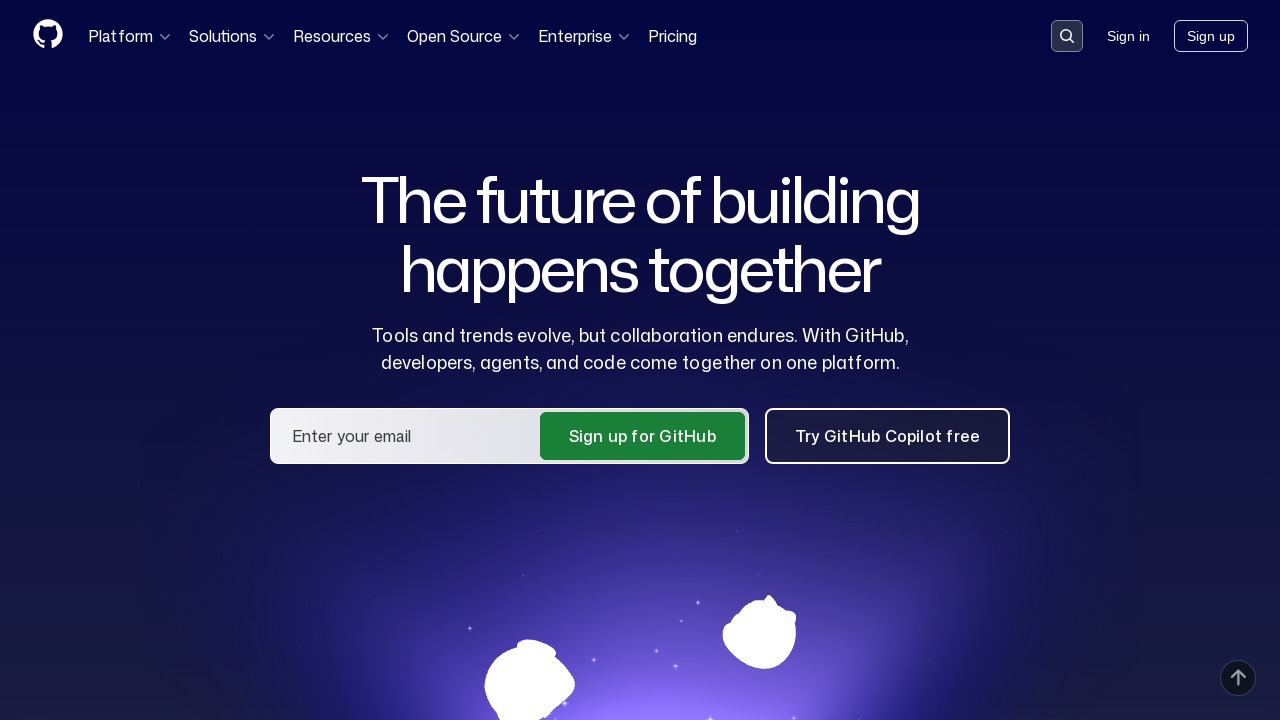

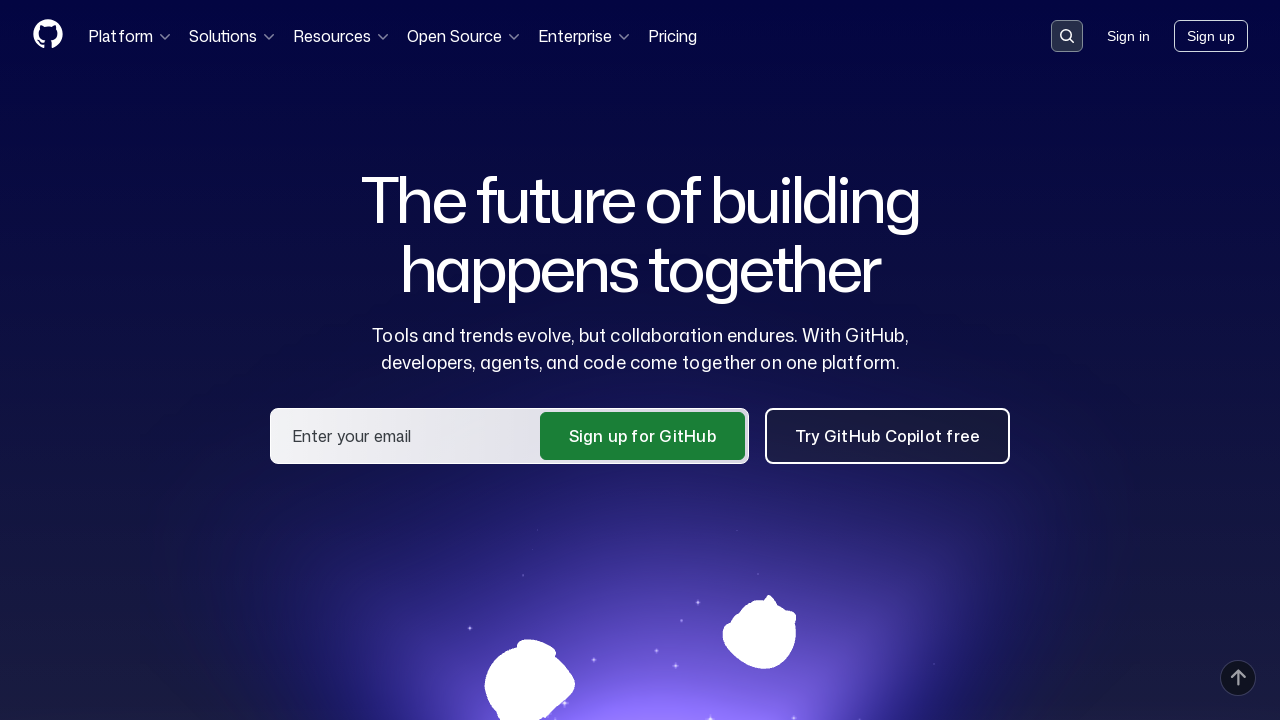